Tests Expedia flight search functionality by entering departure and destination airports and submitting the search

Starting URL: https://www.expedia.com/

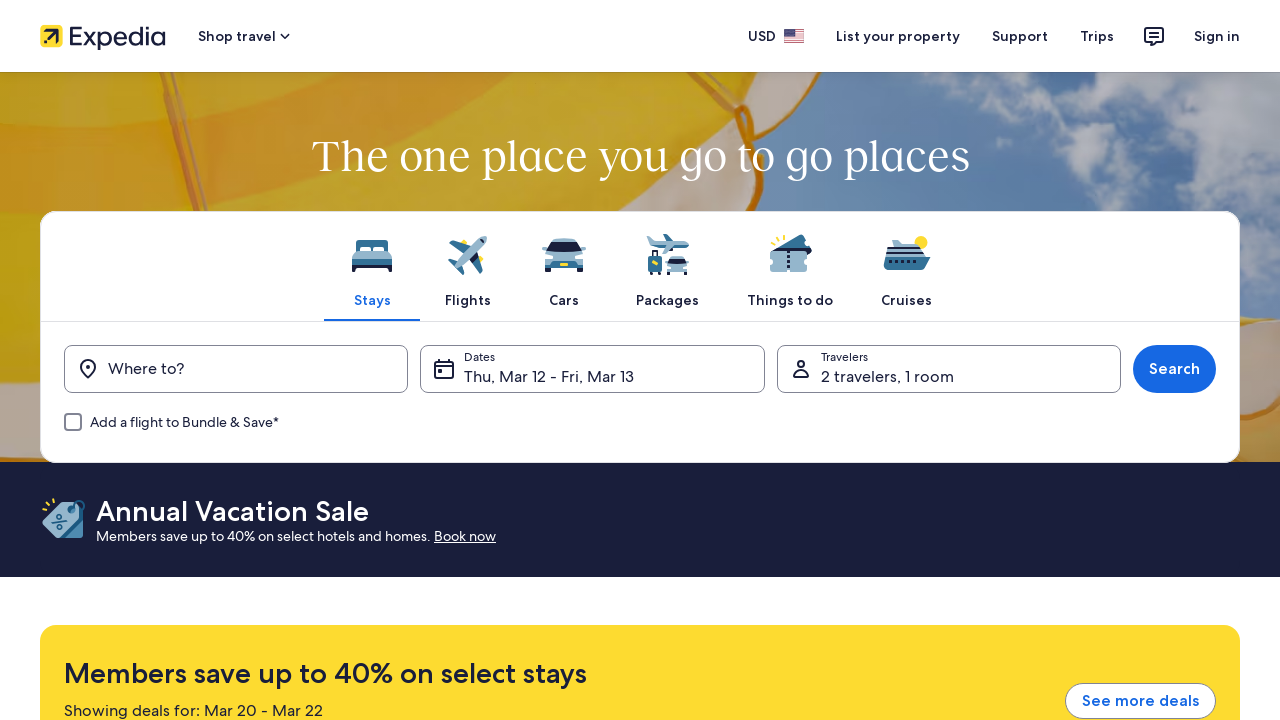

Clicked on Flights tab at (468, 300) on xpath=//span[normalize-space()='Flights']
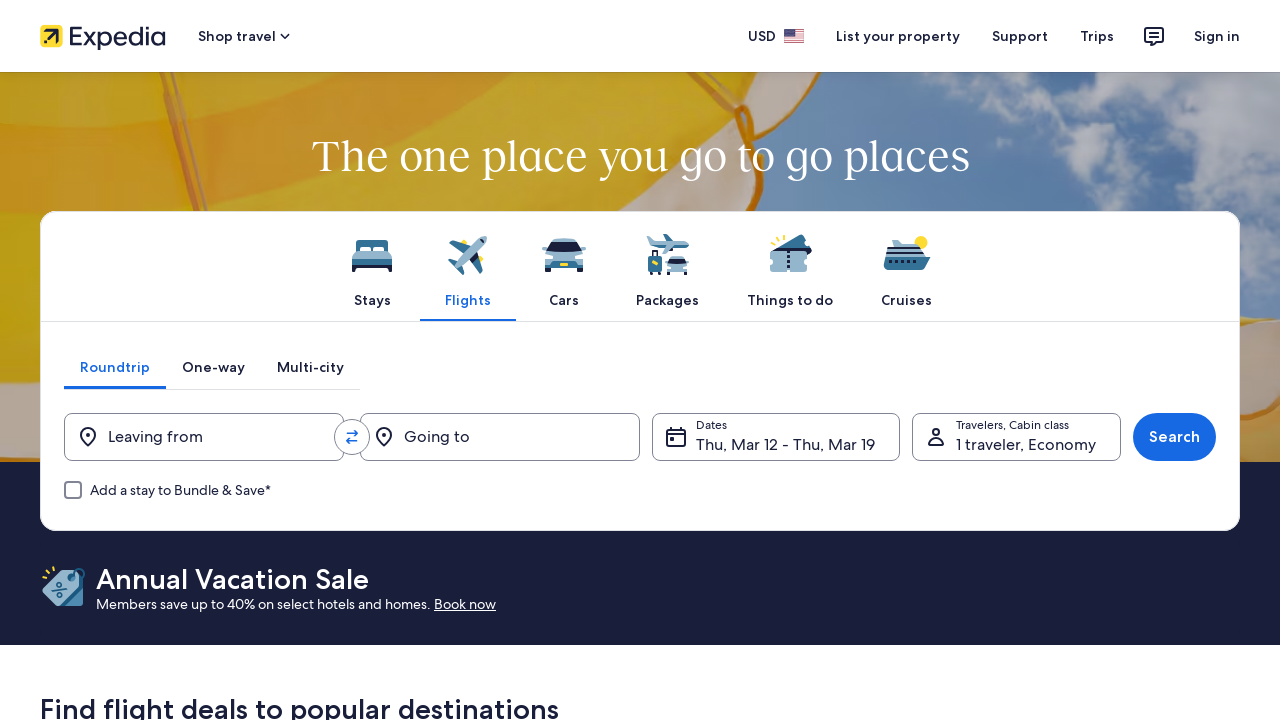

Clicked on 'Leaving from' field at (204, 437) on xpath=//button[@aria-label='Leaving from']
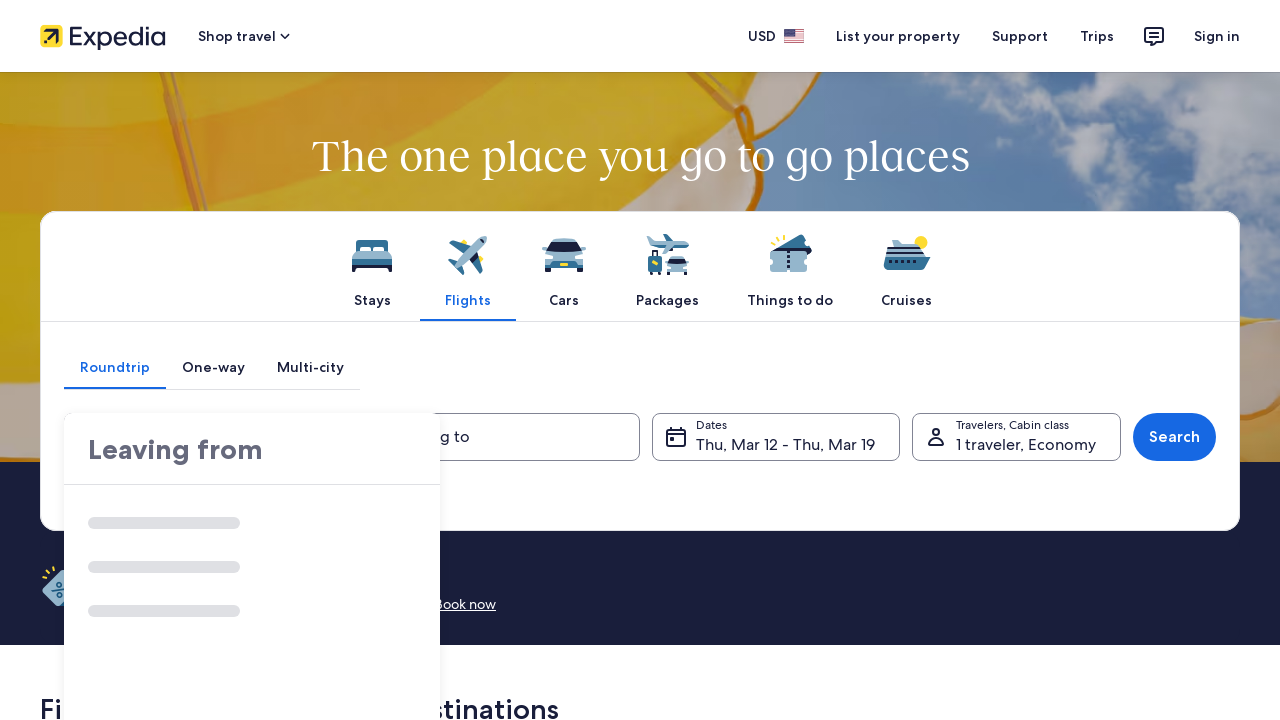

Entered departure airport 'SFO' on //input[@id='origin_select']
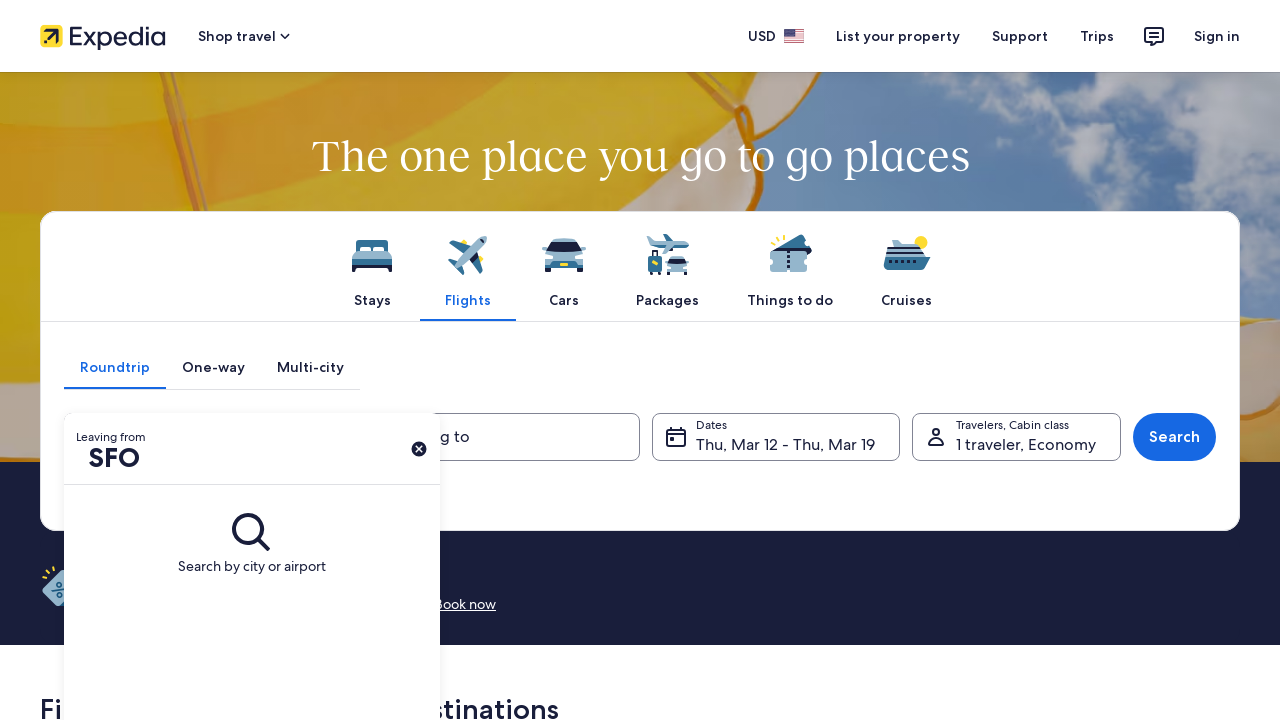

Waited for autocomplete suggestions to appear
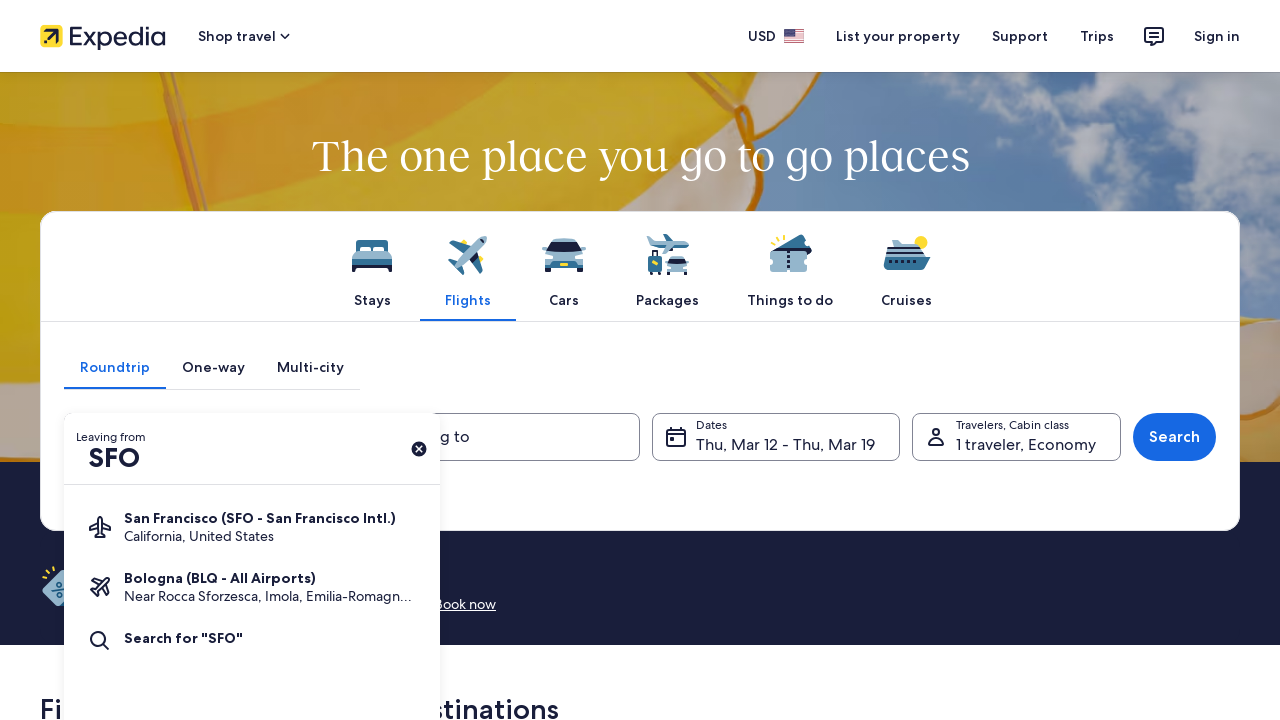

Clicked on 'Going to' field at (500, 437) on xpath=//button[@aria-label='Going to']
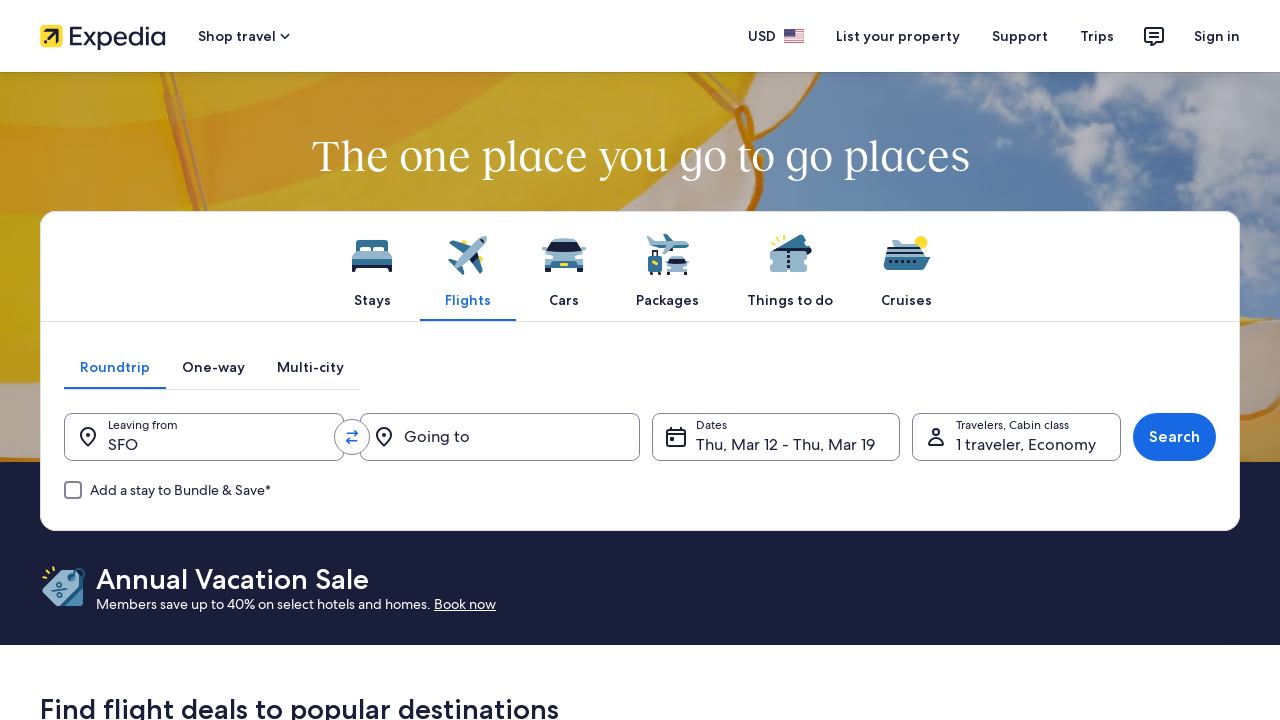

Entered destination airport 'NYC' on //input[@id='destination_select']
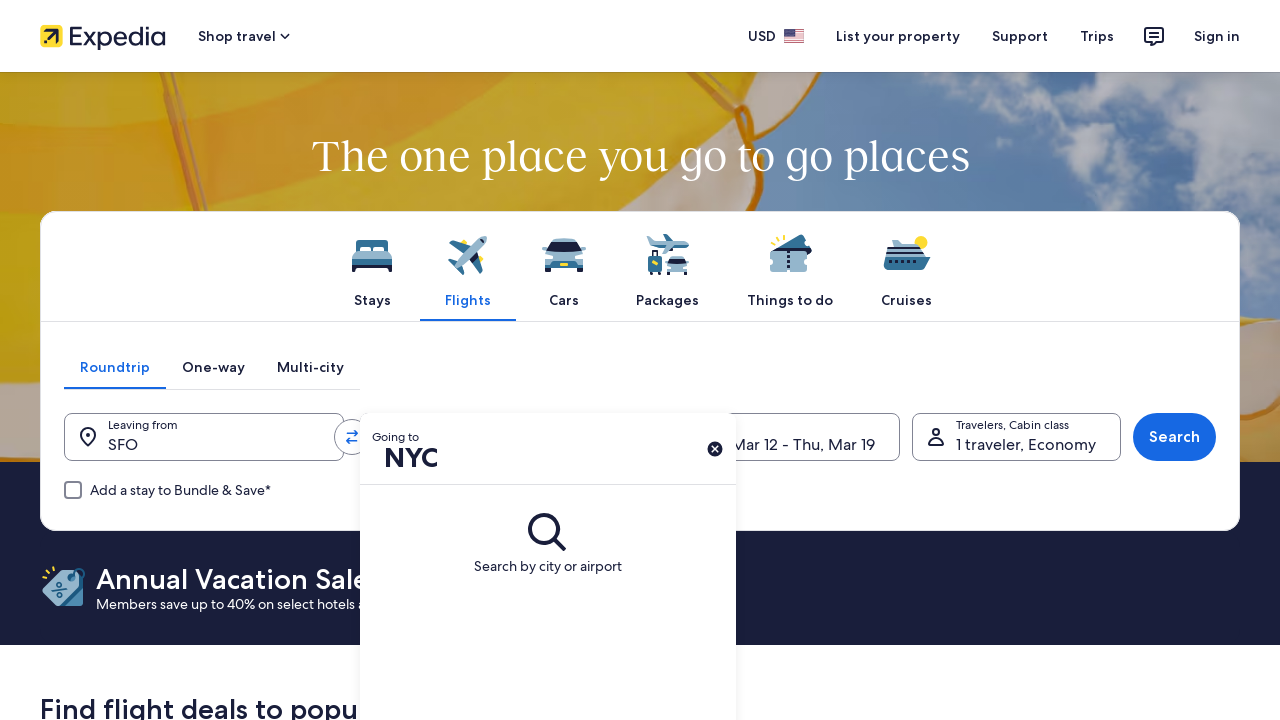

Waited for autocomplete suggestions to appear
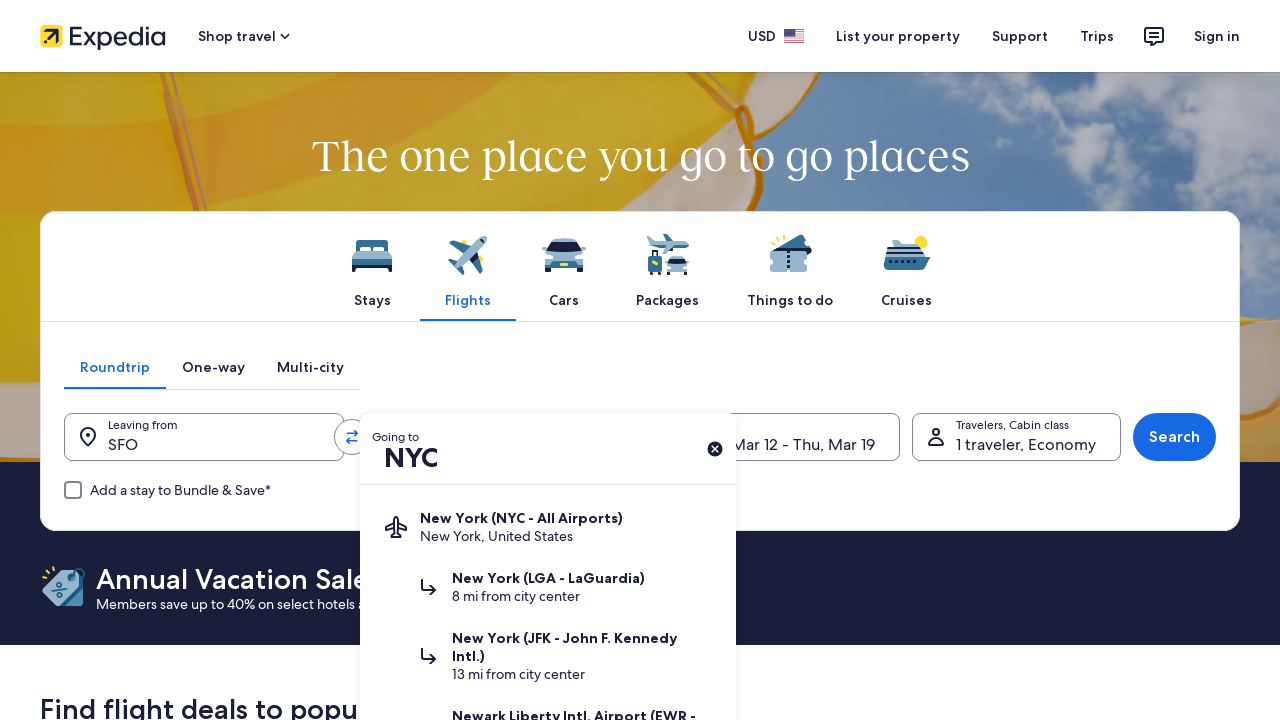

Clicked search button to submit flight search form at (1174, 437) on xpath=//button[@id='search_button']
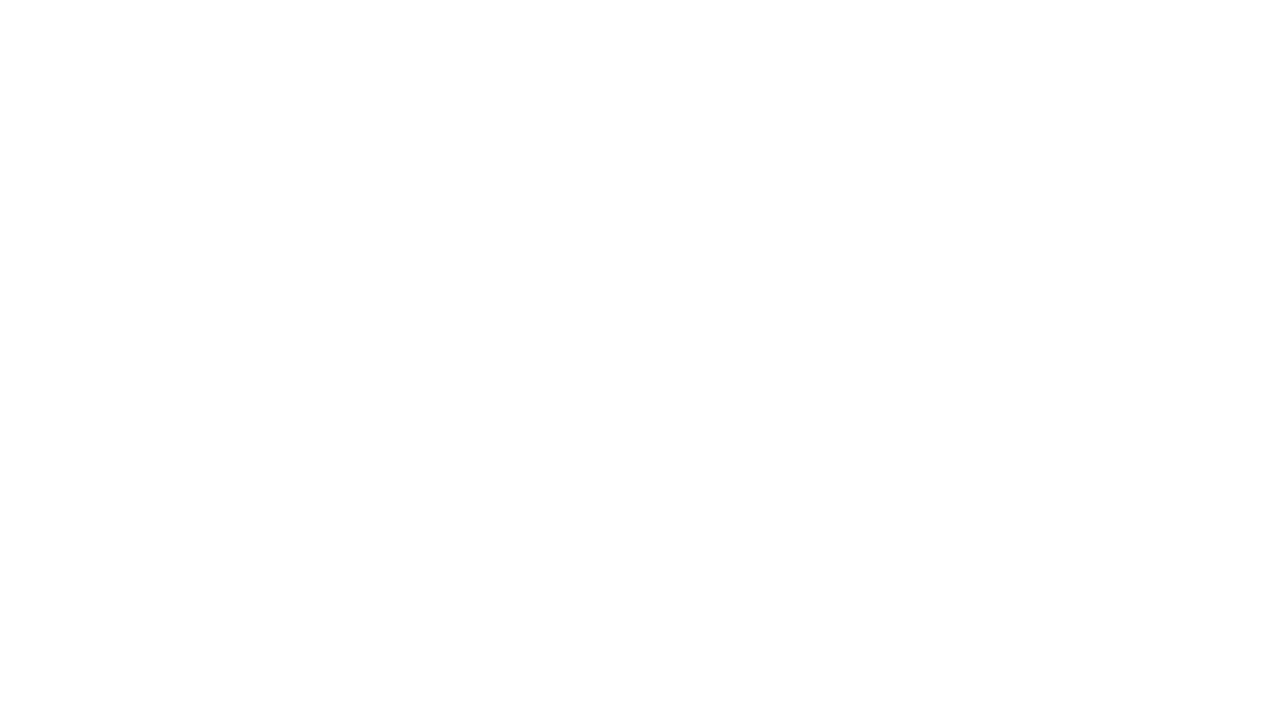

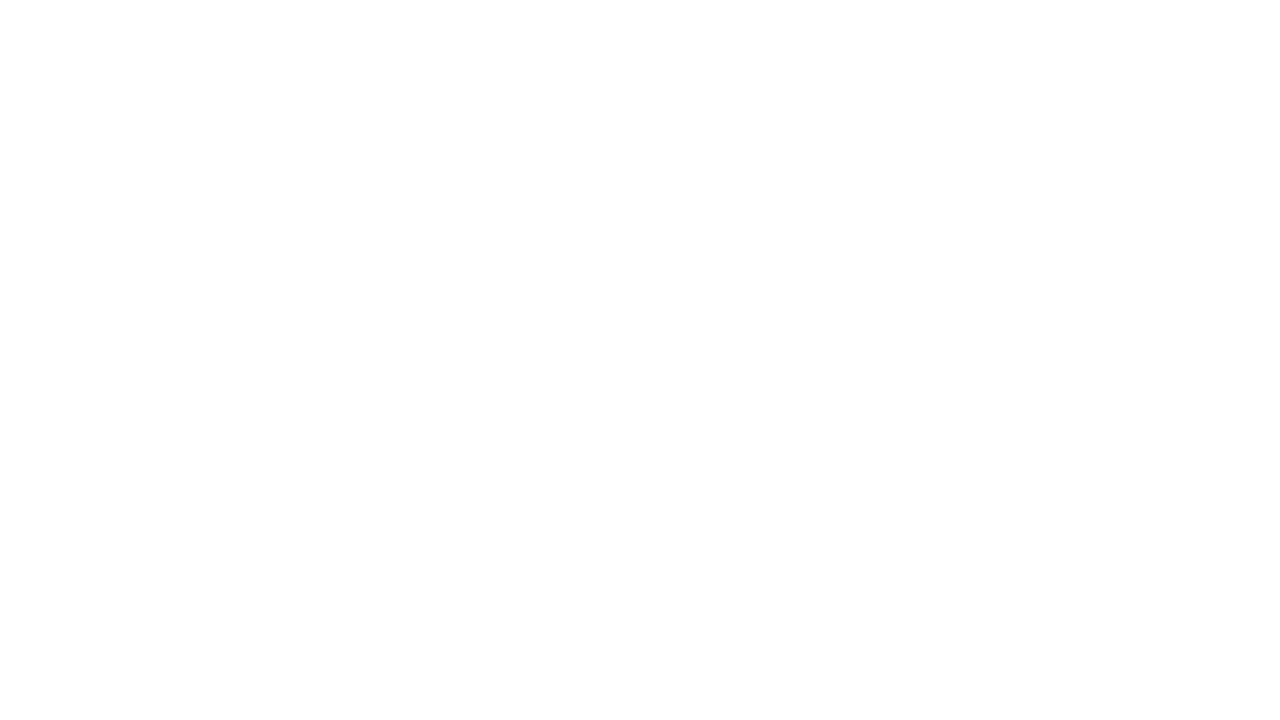